Clicks on the Credit Cards link by its link text

Starting URL: https://www.bestbuy.com/

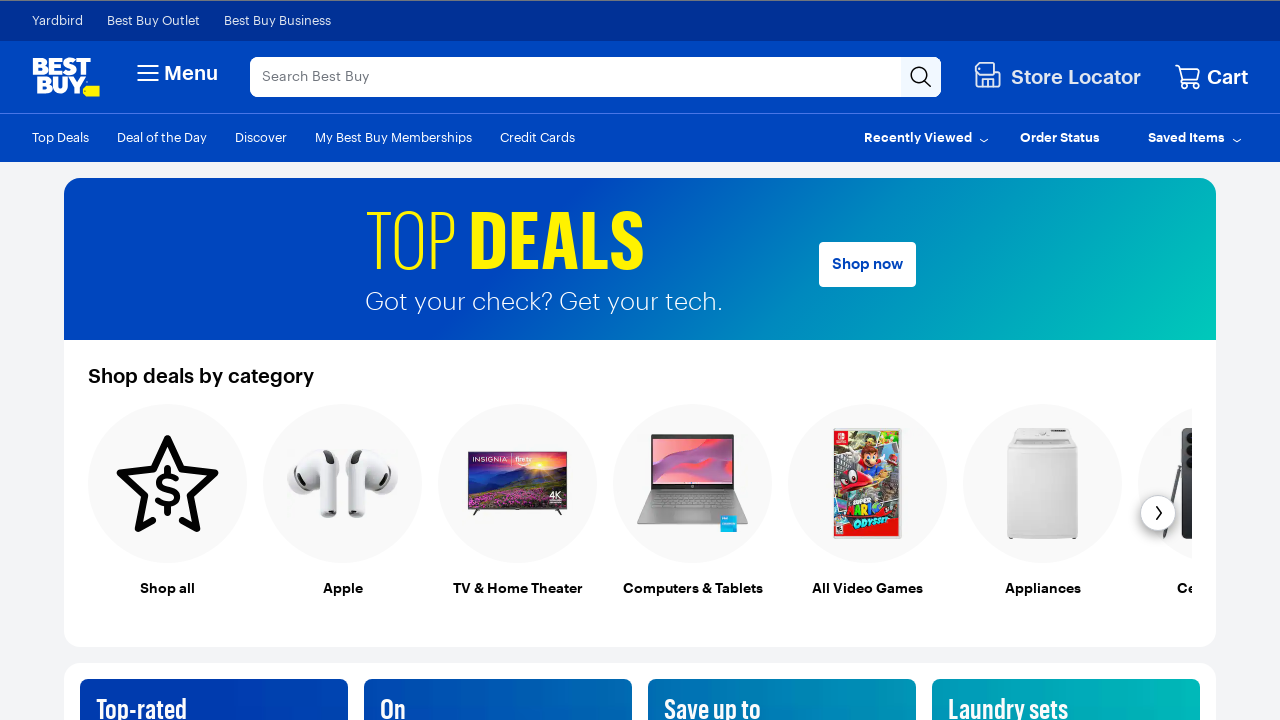

Clicked on the Credit Cards link by its link text at (538, 137) on text=Credit Cards
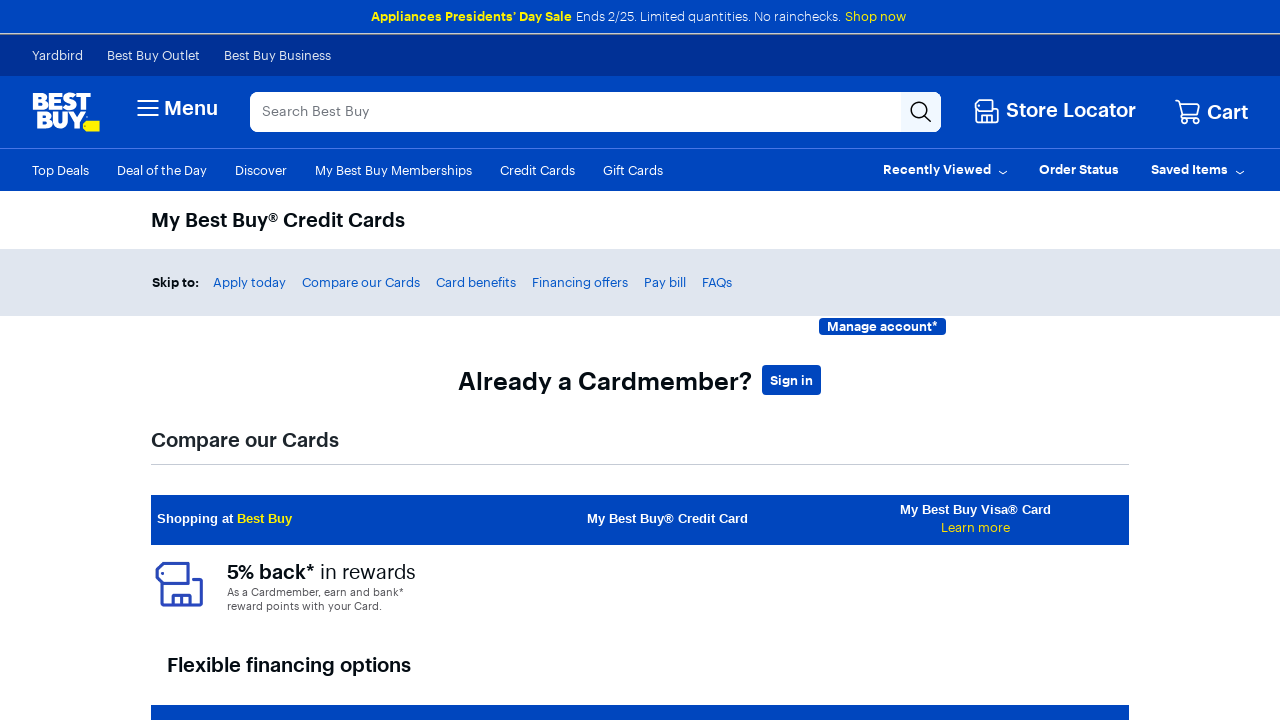

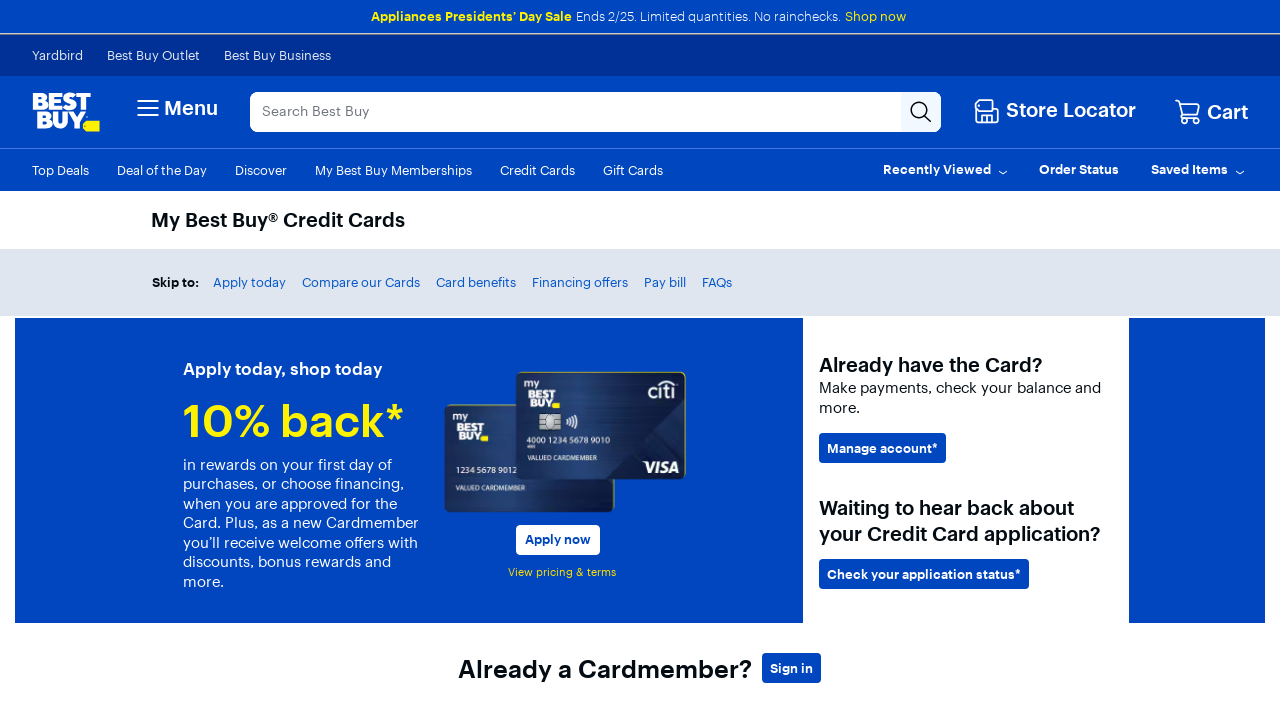